Tests passenger selection dropdown by clicking to add multiple adults (4), children (3), and one infant, then closing the dropdown

Starting URL: https://rahulshettyacademy.com/dropdownsPractise/

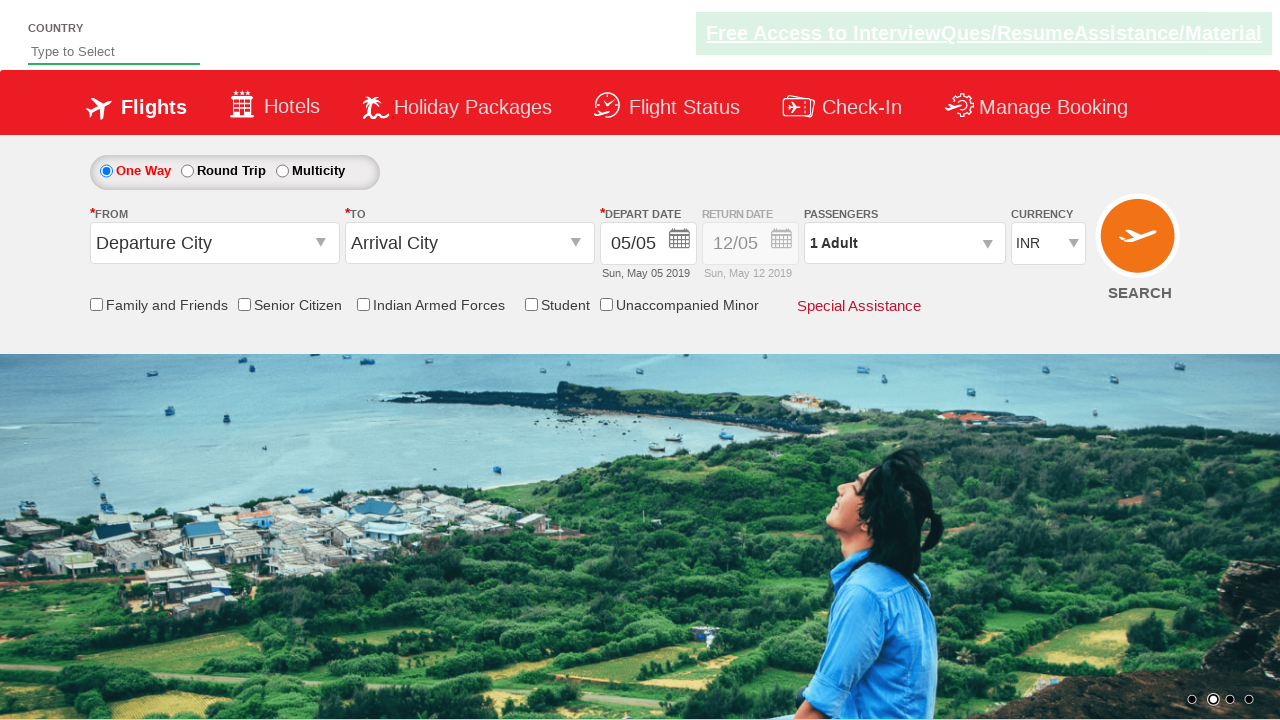

Clicked on passengers dropdown to open it at (904, 243) on #divpaxinfo
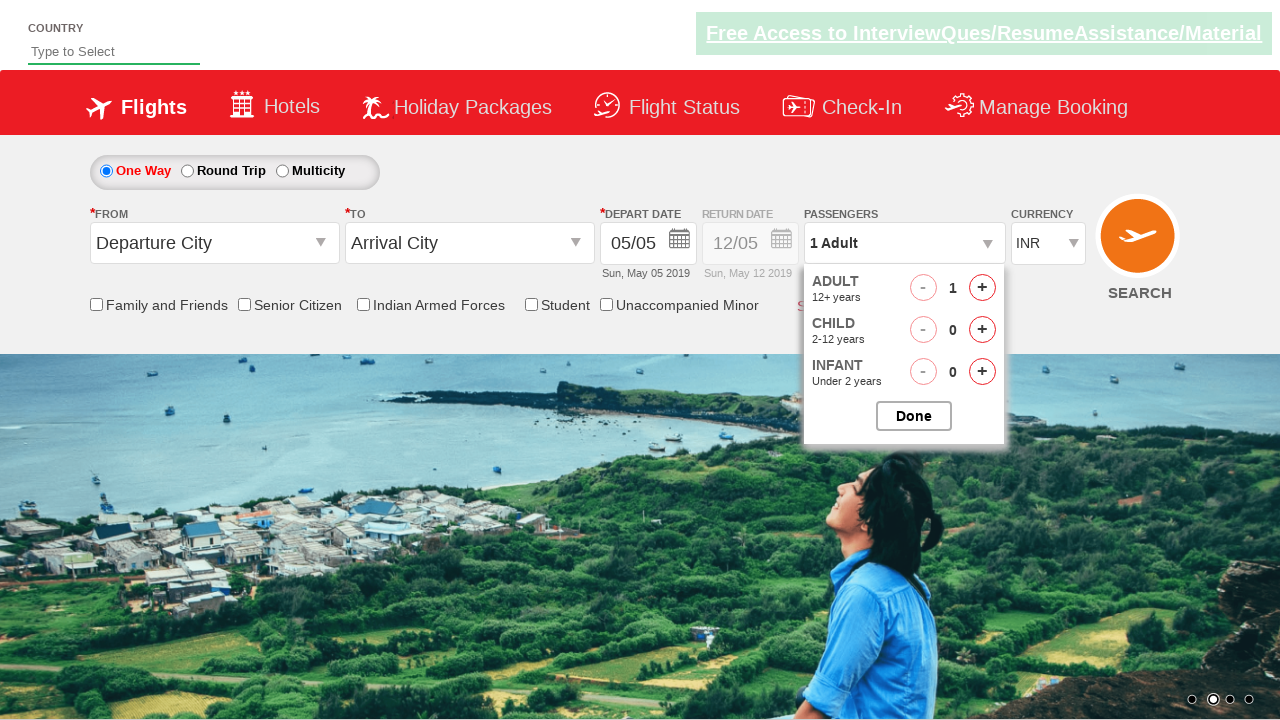

Clicked adult increment button (adult 1 of 4) at (982, 288) on #hrefIncAdt
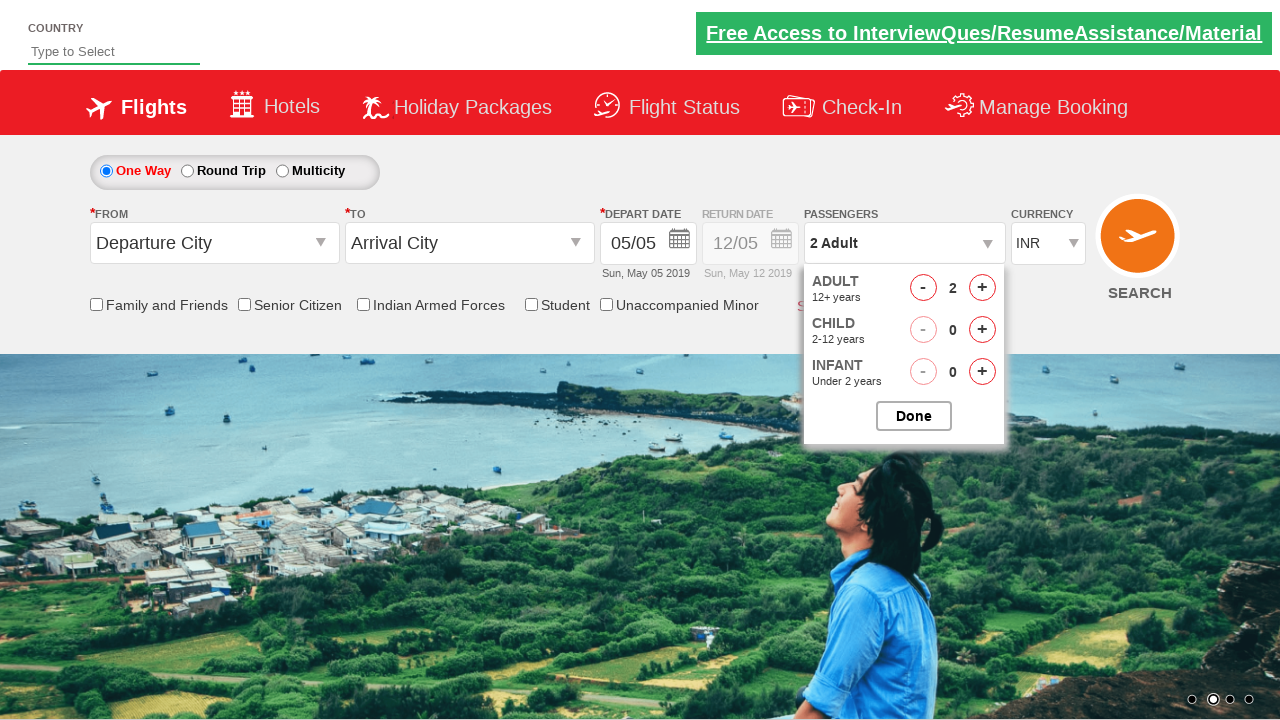

Clicked adult increment button (adult 2 of 4) at (982, 288) on #hrefIncAdt
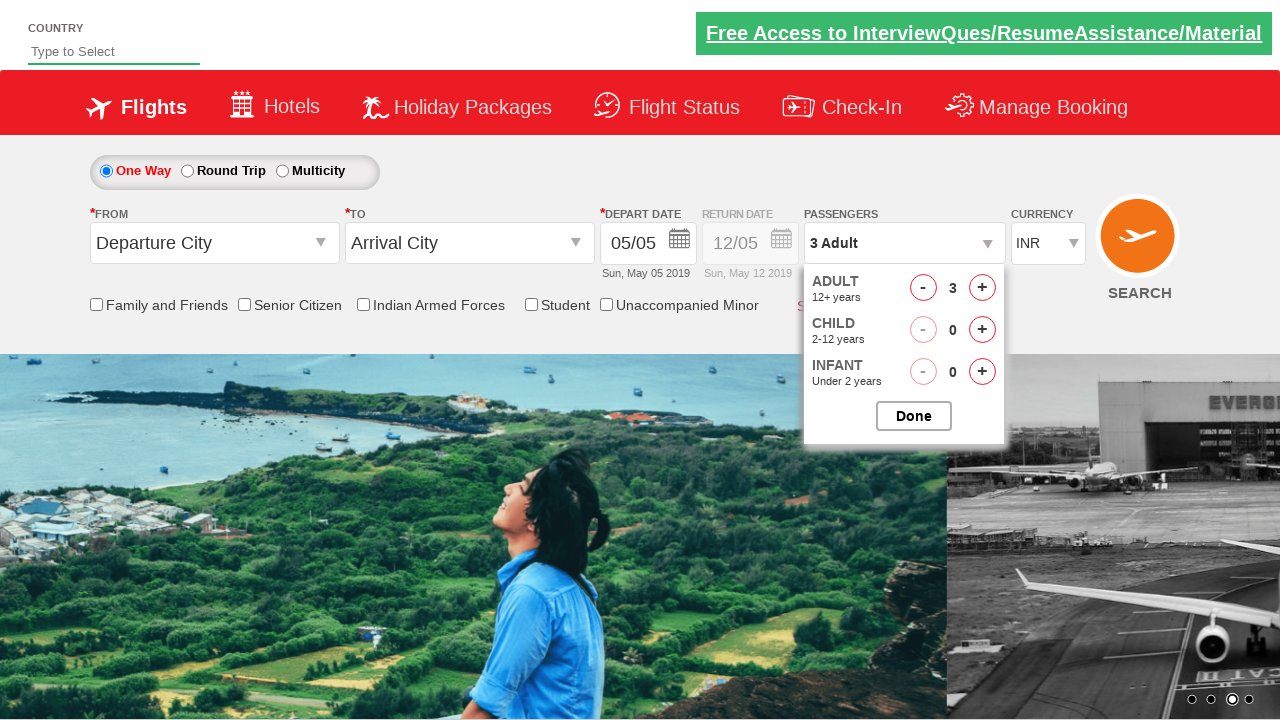

Clicked adult increment button (adult 3 of 4) at (982, 288) on #hrefIncAdt
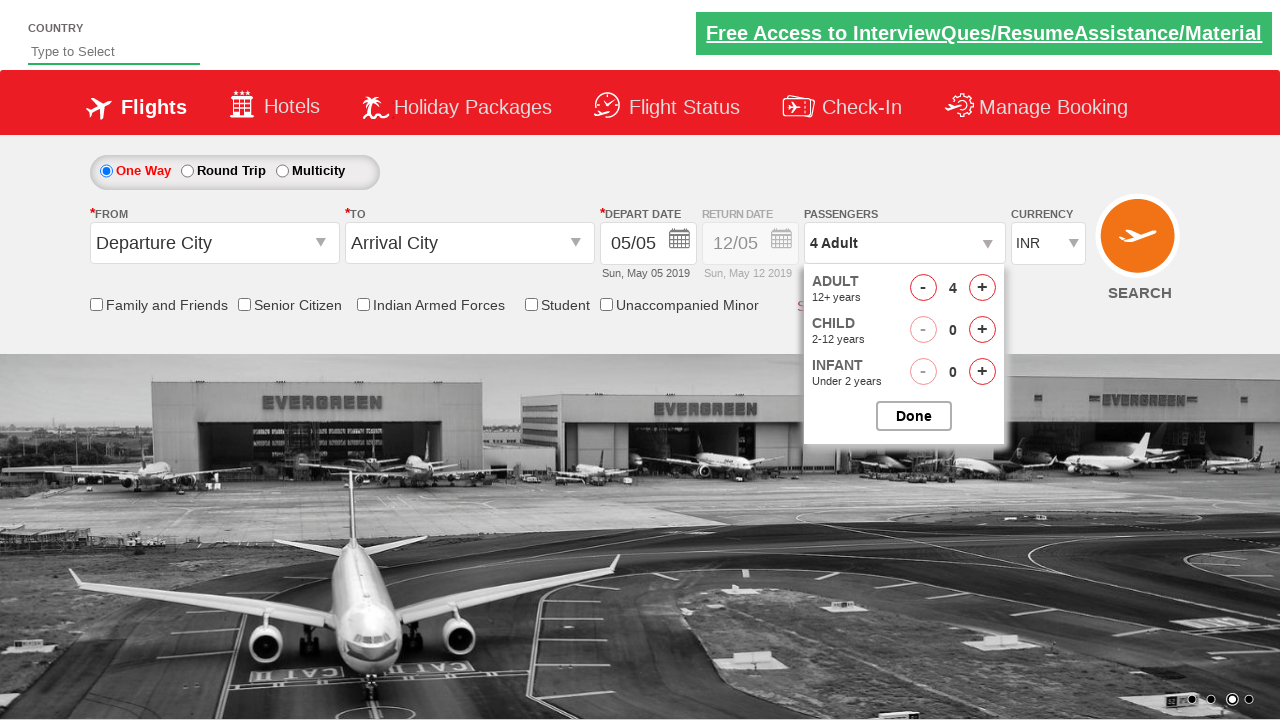

Clicked adult increment button (adult 4 of 4) at (982, 288) on #hrefIncAdt
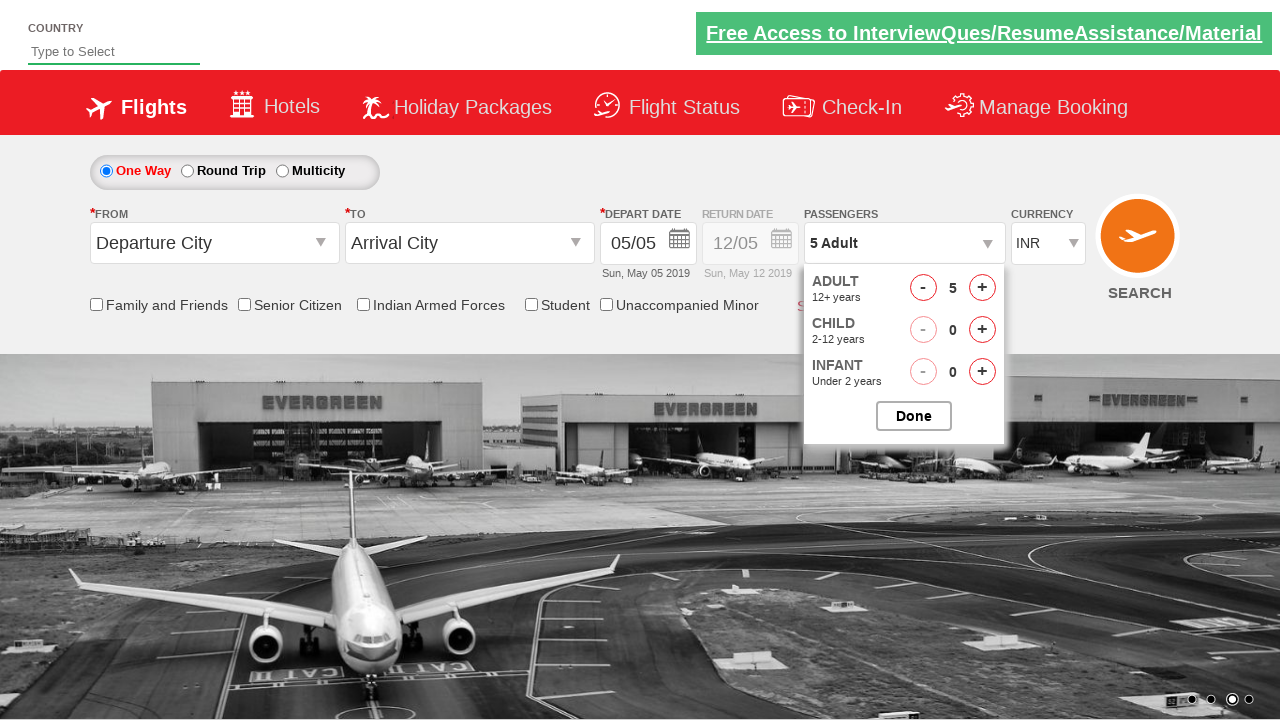

Clicked child increment button (child 1 of 3) at (982, 330) on #hrefIncChd
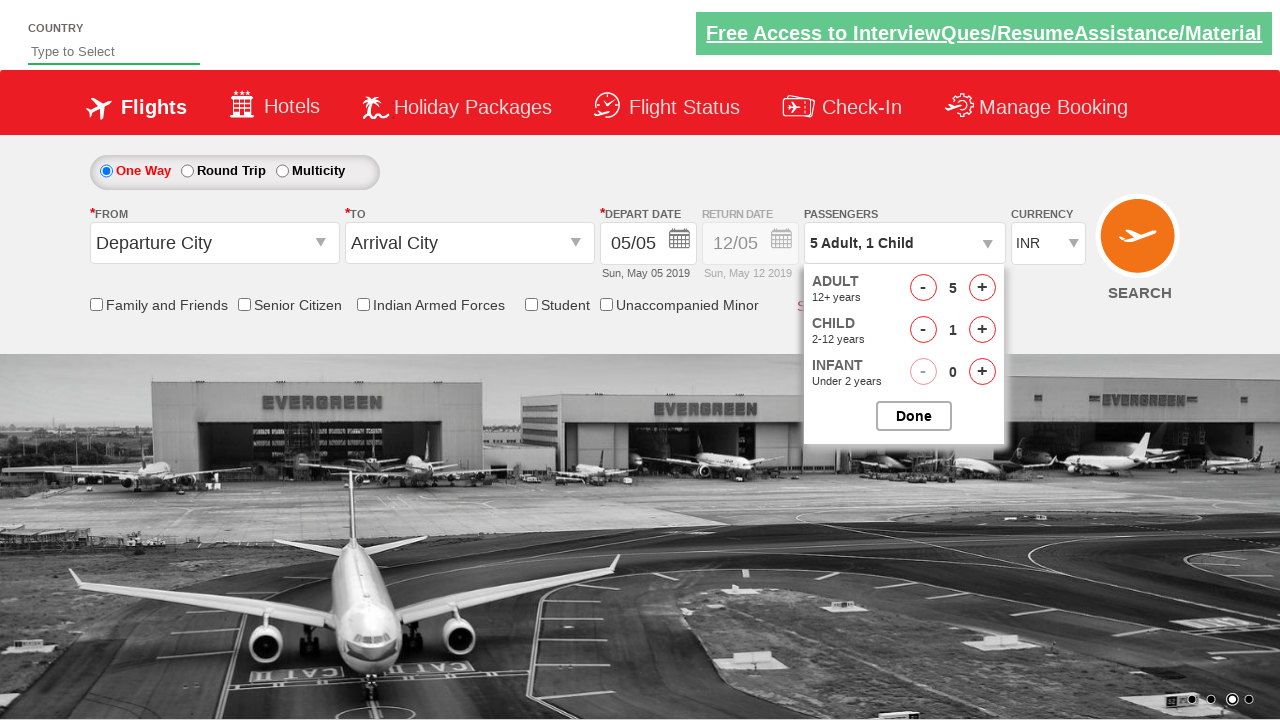

Clicked child increment button (child 2 of 3) at (982, 330) on #hrefIncChd
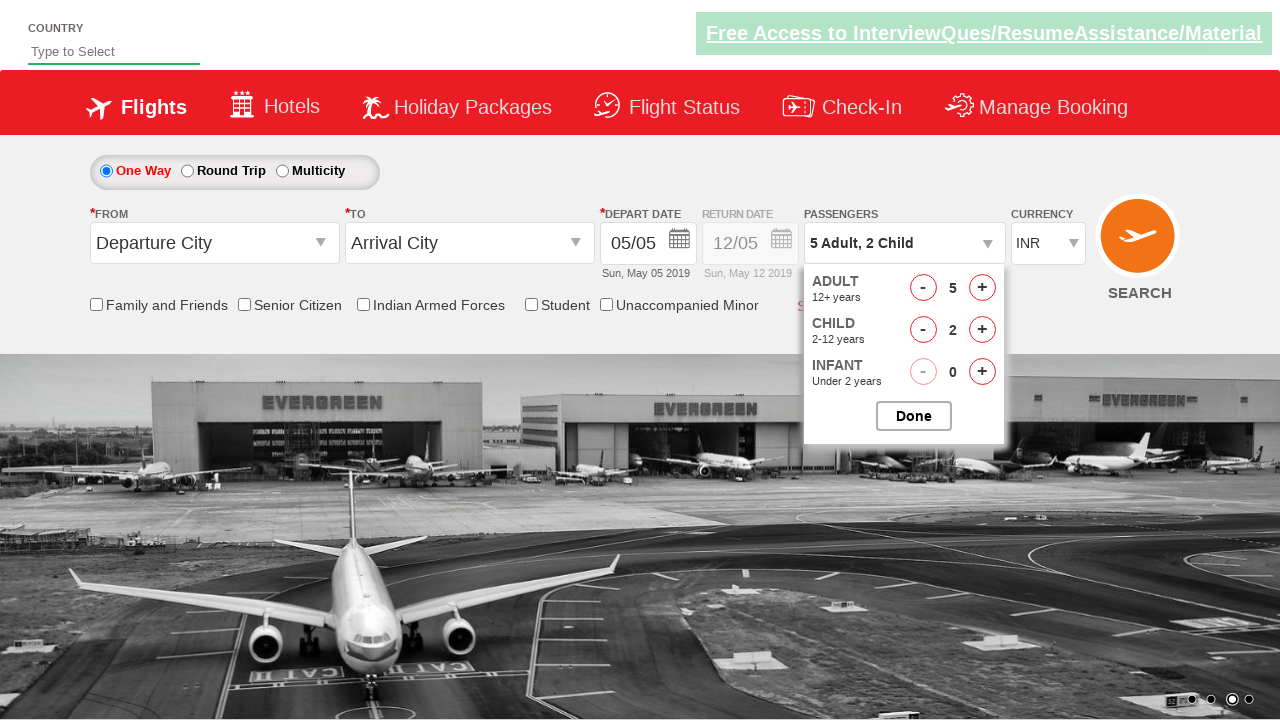

Clicked child increment button (child 3 of 3) at (982, 330) on #hrefIncChd
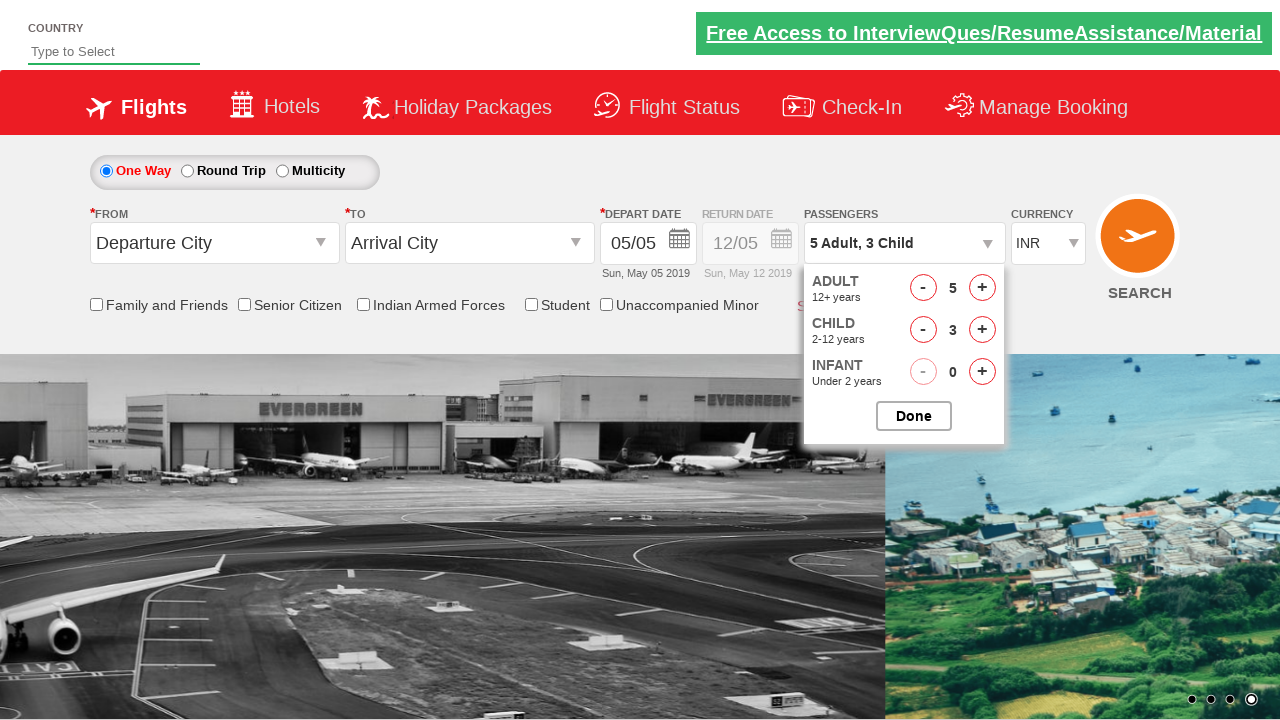

Clicked infant increment button to add 1 infant at (982, 372) on #hrefIncInf
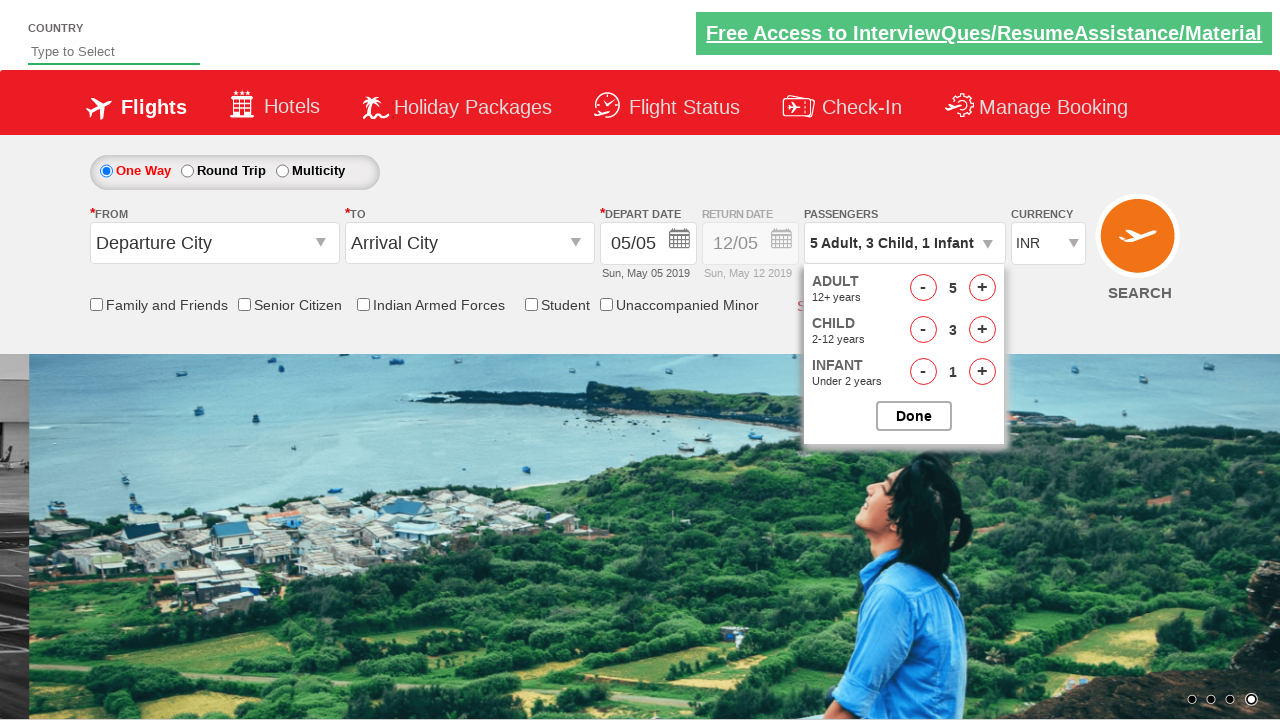

Closed the passenger selection dropdown at (914, 416) on #btnclosepaxoption
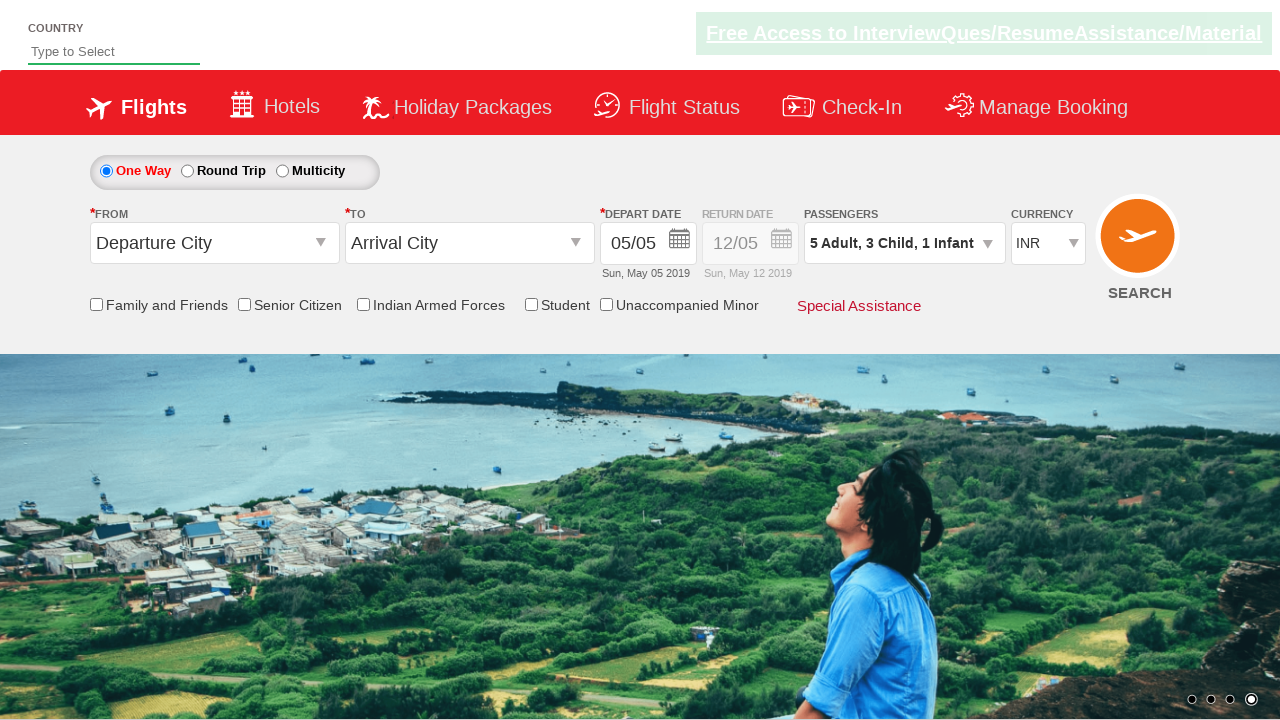

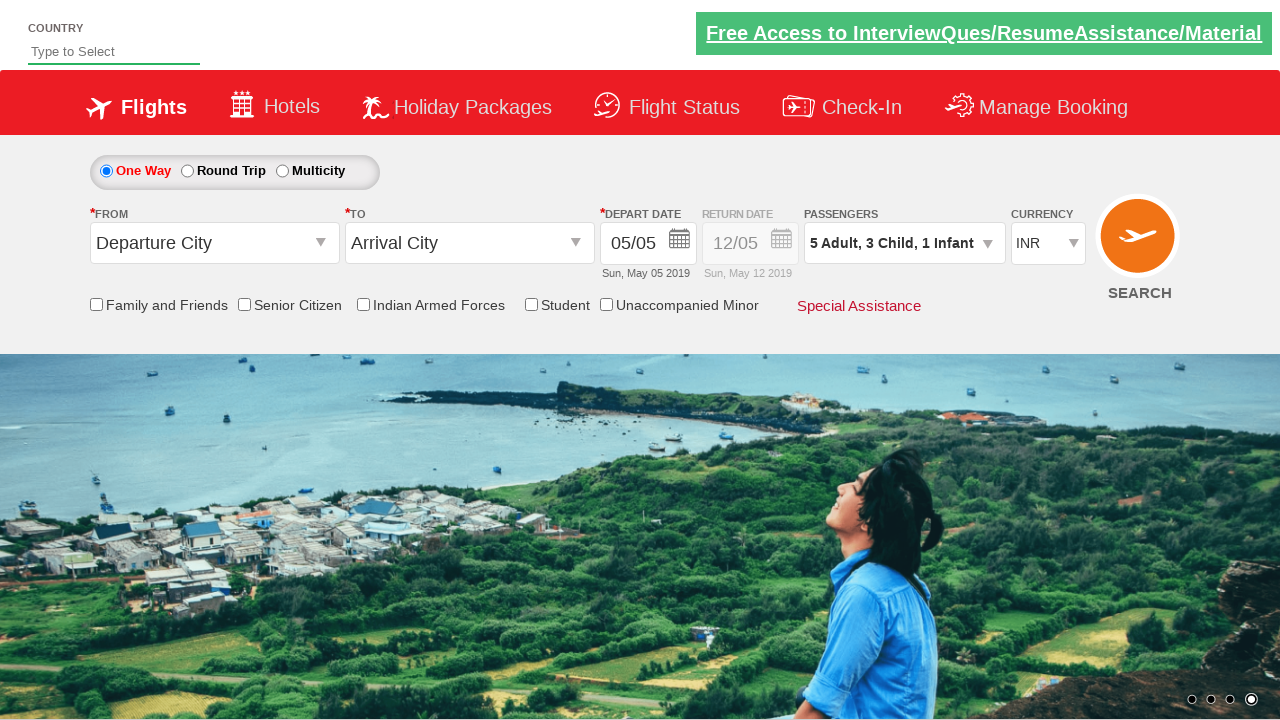